Tests filtering to display only completed todo items

Starting URL: https://demo.playwright.dev/todomvc

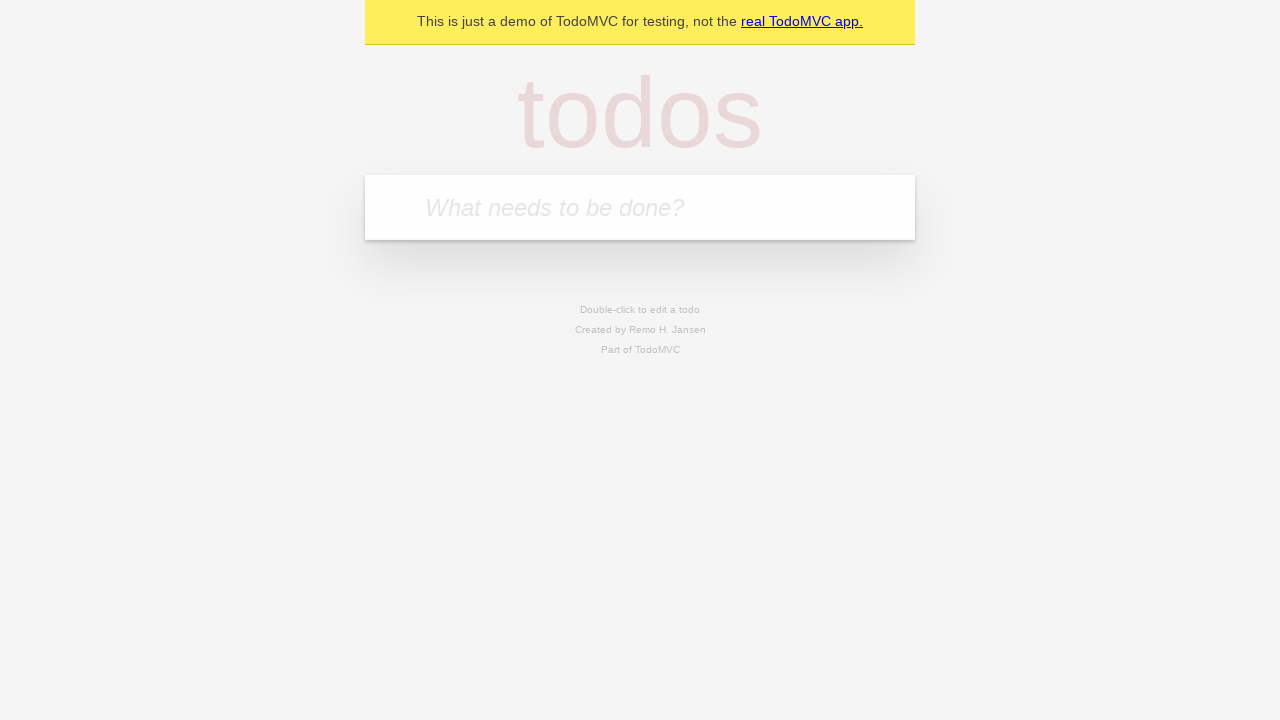

Filled todo input with 'buy some cheese' on internal:attr=[placeholder="What needs to be done?"i]
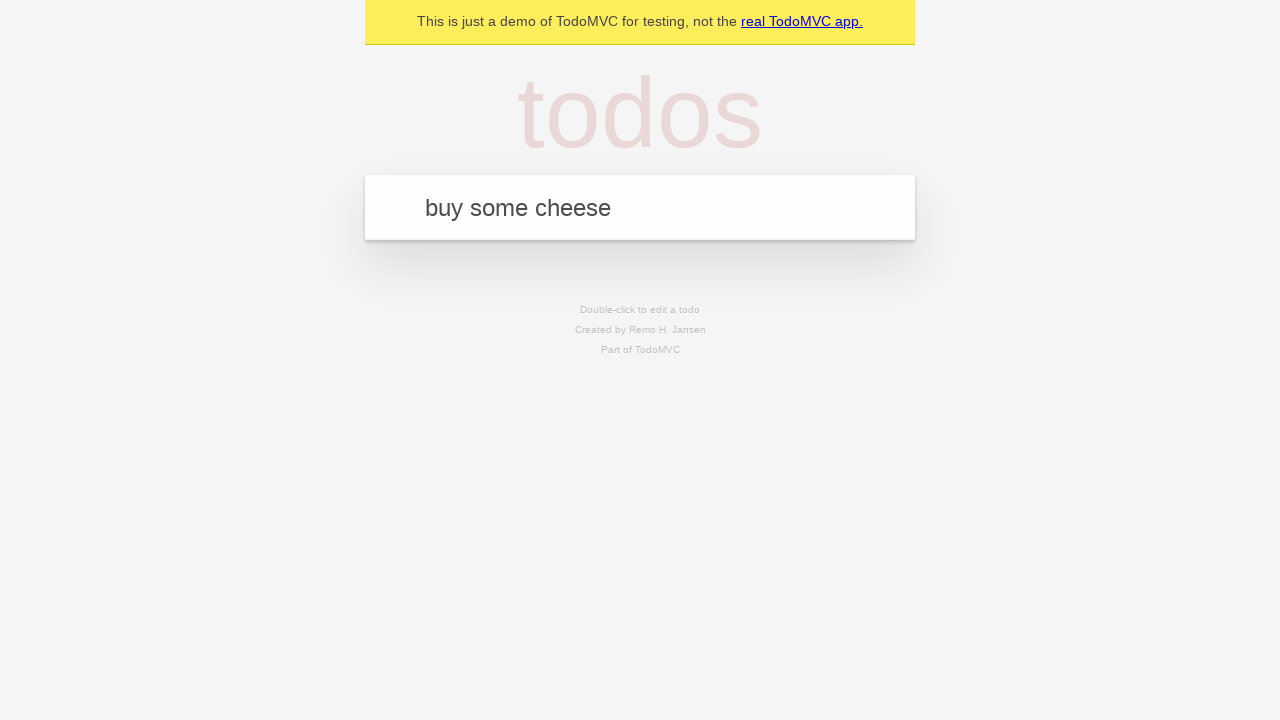

Pressed Enter to add first todo item on internal:attr=[placeholder="What needs to be done?"i]
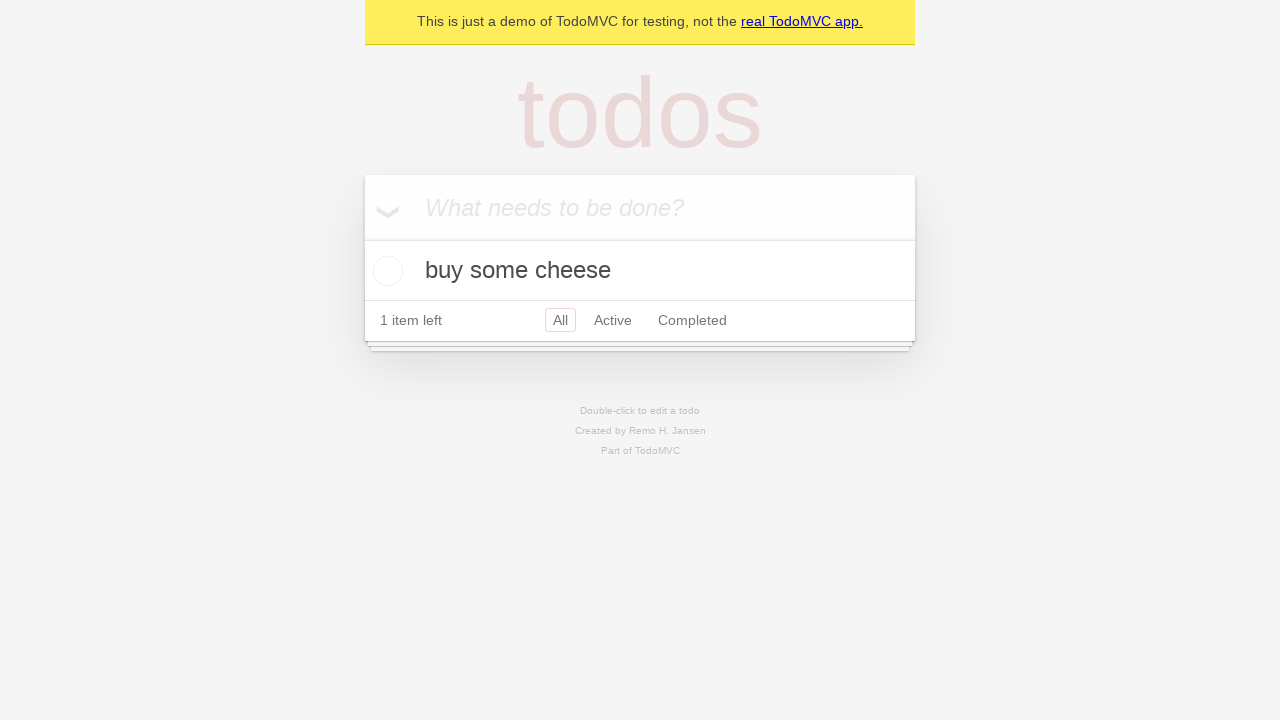

Filled todo input with 'feed the cat' on internal:attr=[placeholder="What needs to be done?"i]
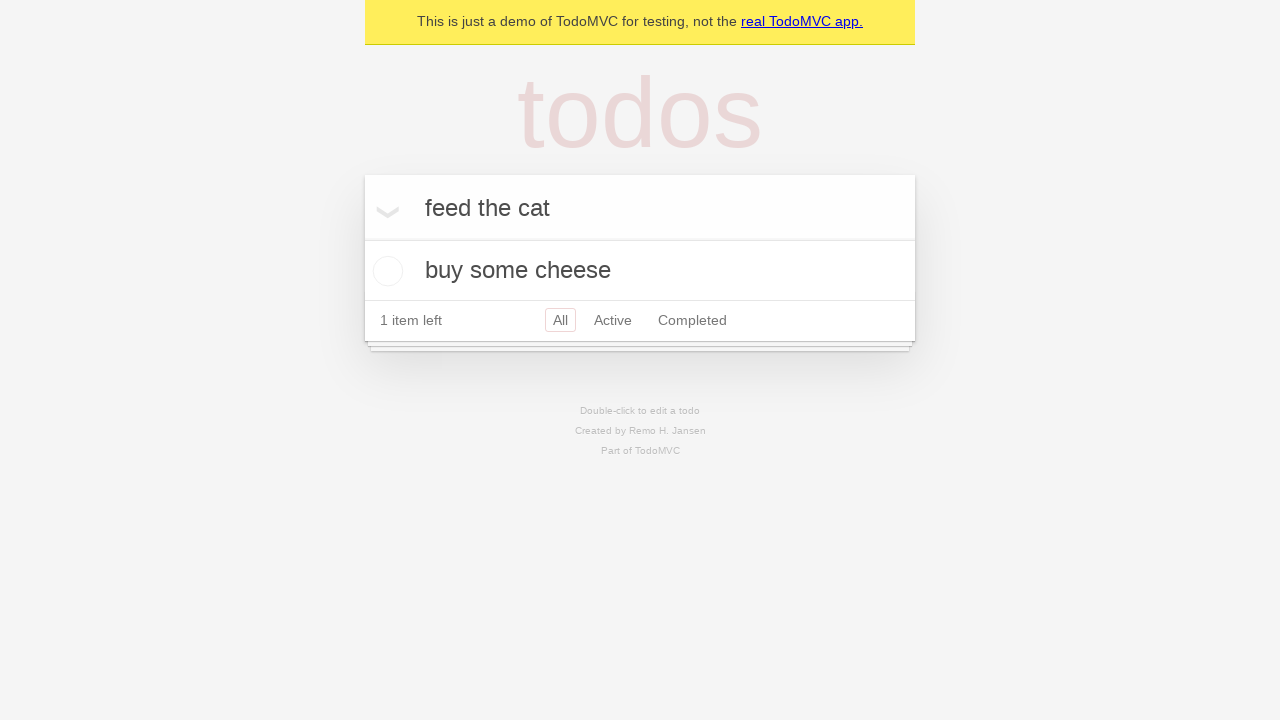

Pressed Enter to add second todo item on internal:attr=[placeholder="What needs to be done?"i]
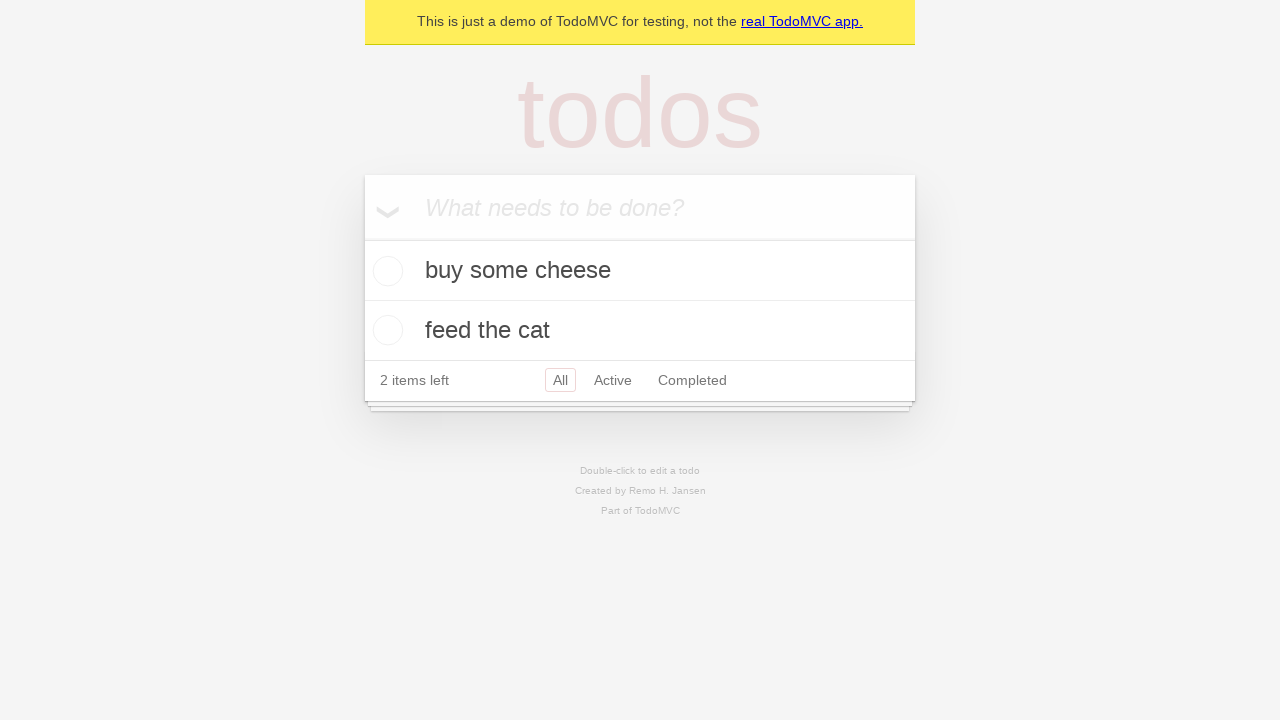

Filled todo input with 'book a doctors appointment' on internal:attr=[placeholder="What needs to be done?"i]
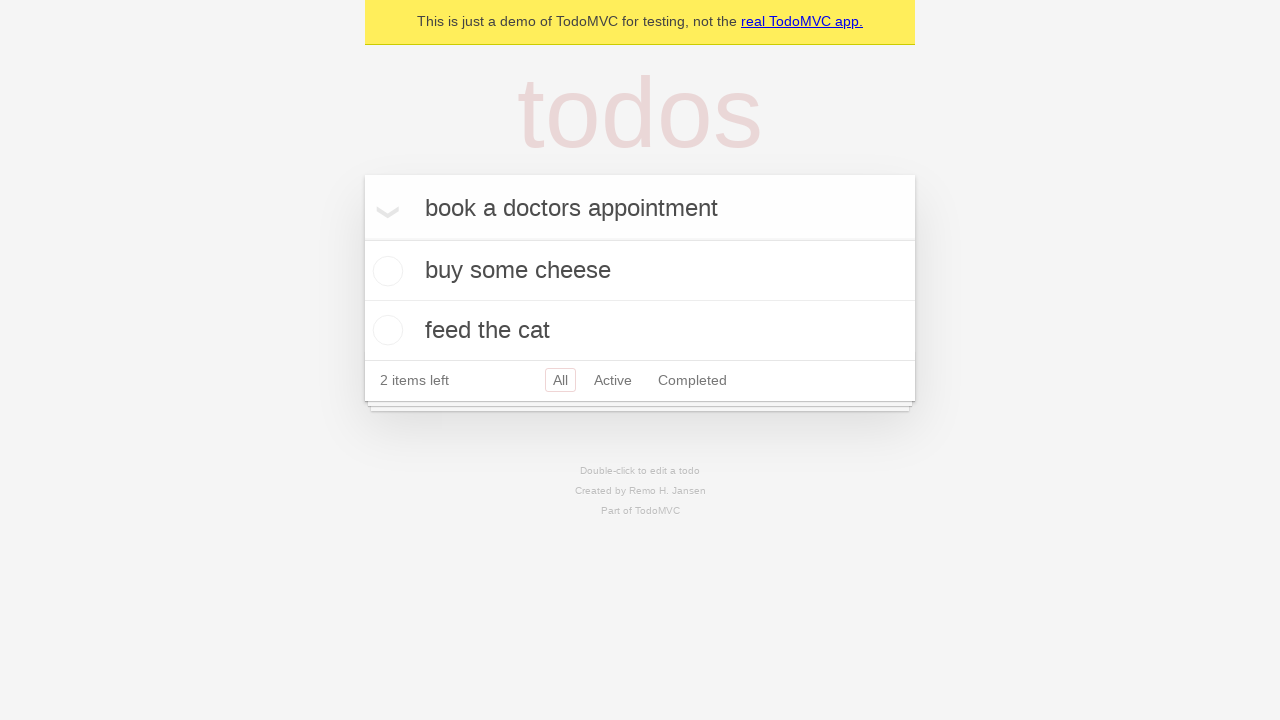

Pressed Enter to add third todo item on internal:attr=[placeholder="What needs to be done?"i]
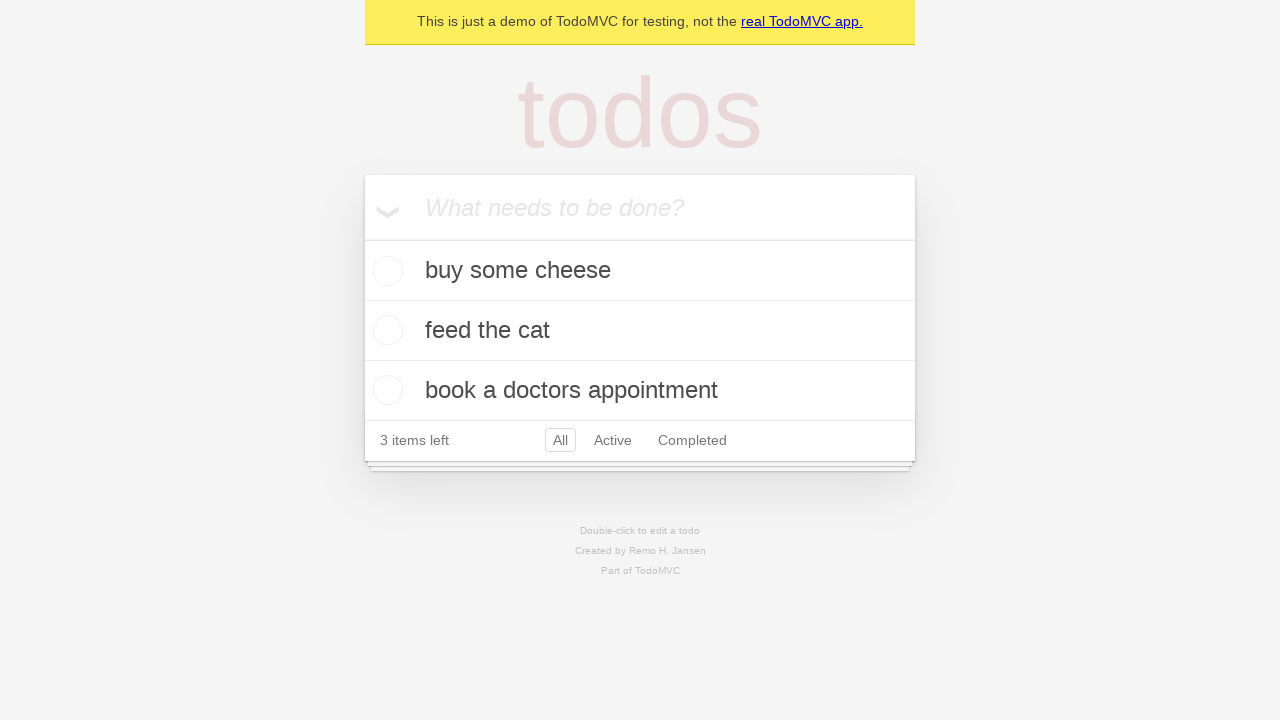

Checked second todo item as completed at (385, 330) on .todo-list li .toggle >> nth=1
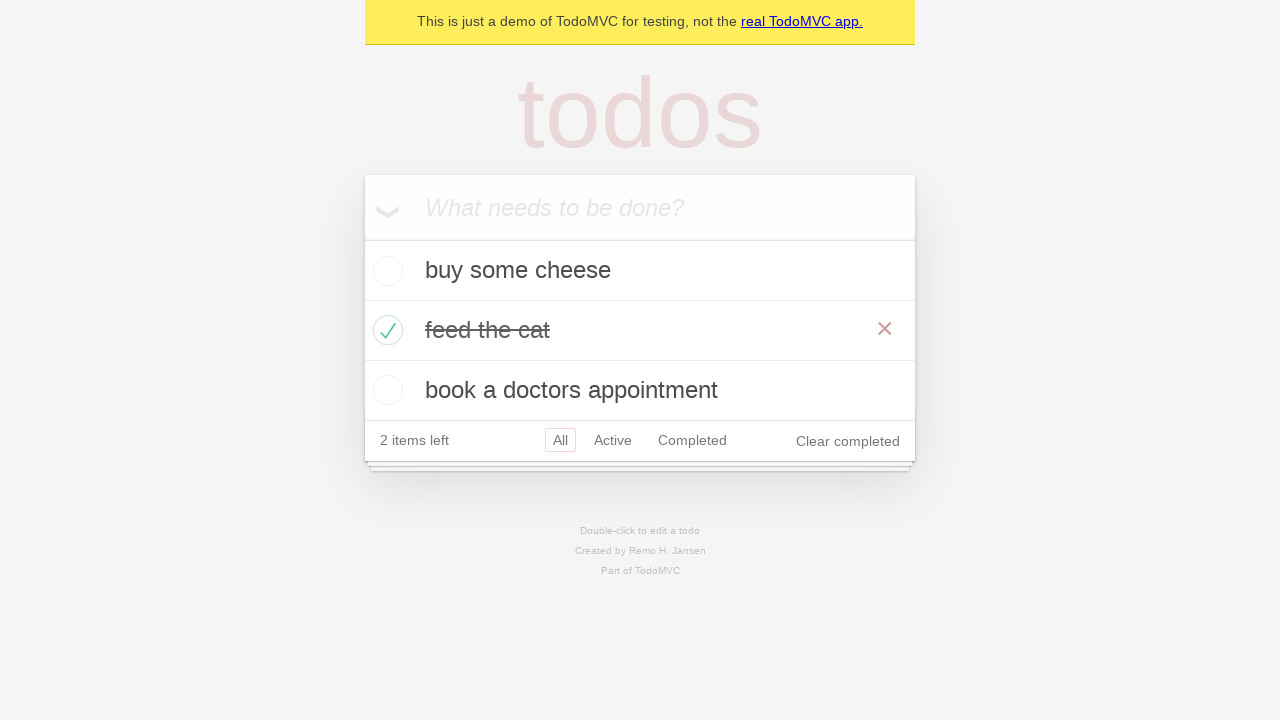

Clicked Completed filter to display only completed items at (692, 440) on internal:role=link[name="Completed"i]
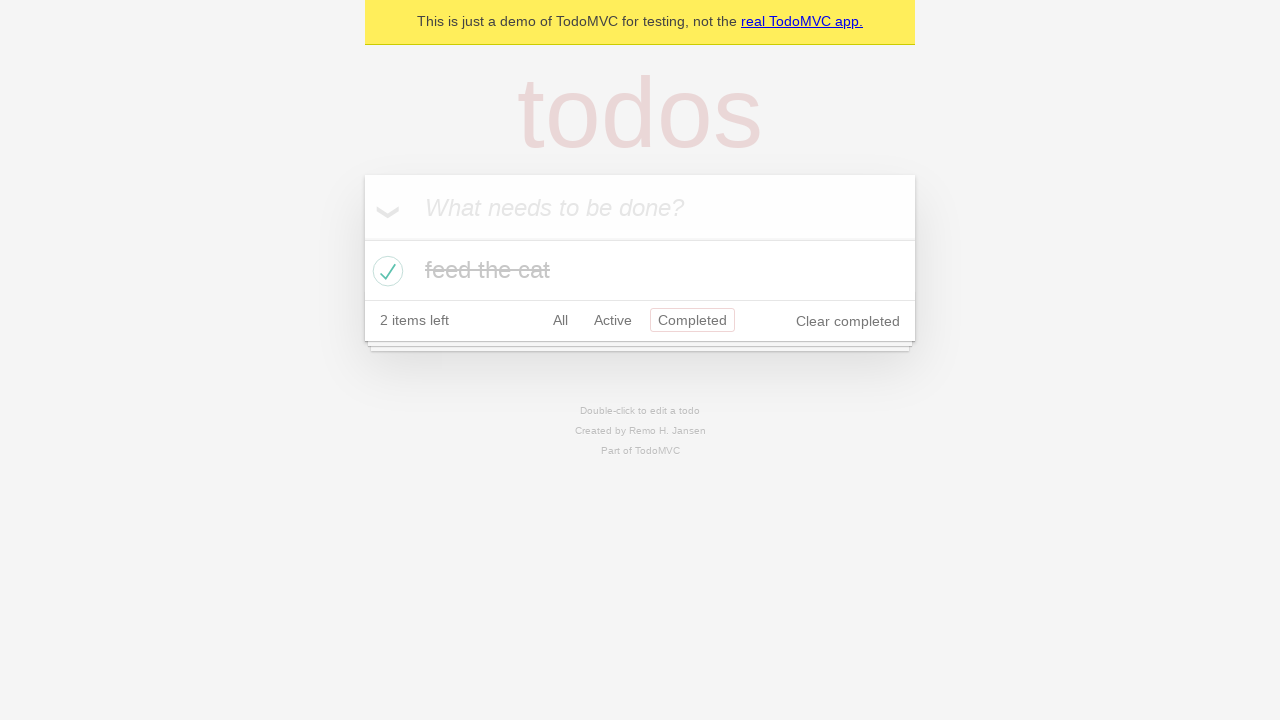

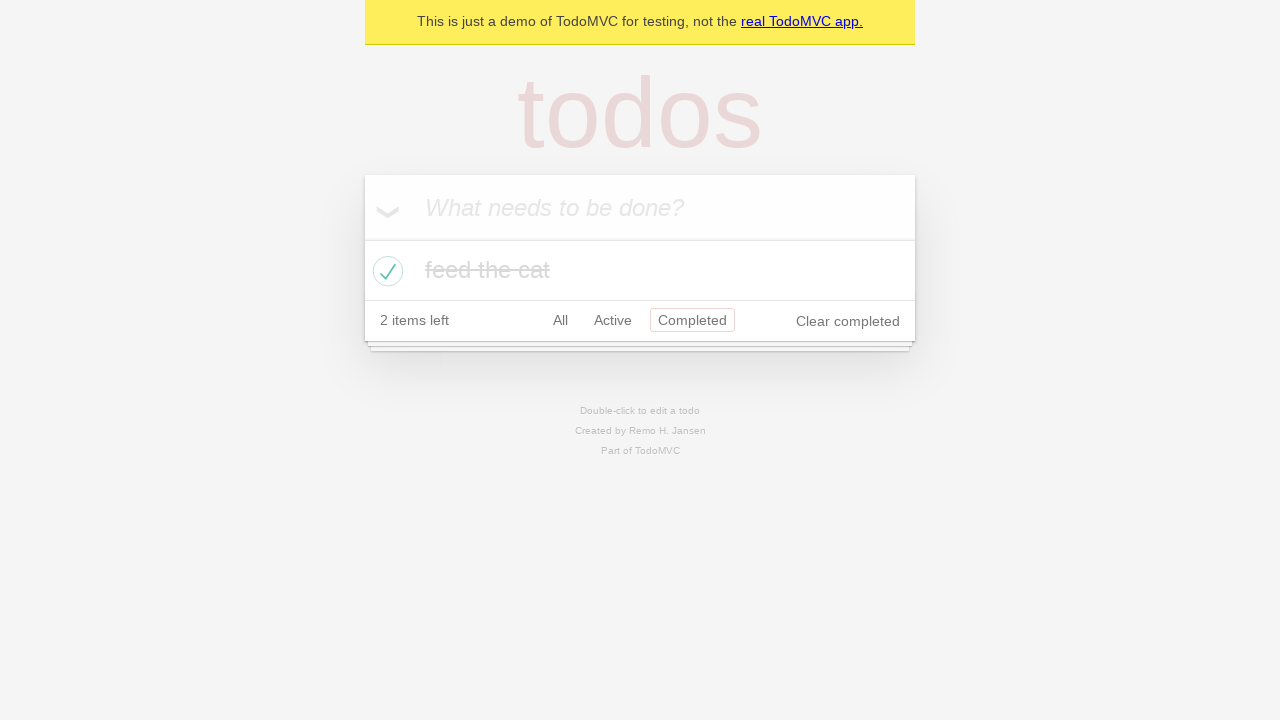